Tests adding specific products (Cucumber, Brocolli, Beetroot) to cart by finding them in the product list and clicking their add buttons

Starting URL: https://rahulshettyacademy.com/seleniumPractise/#/

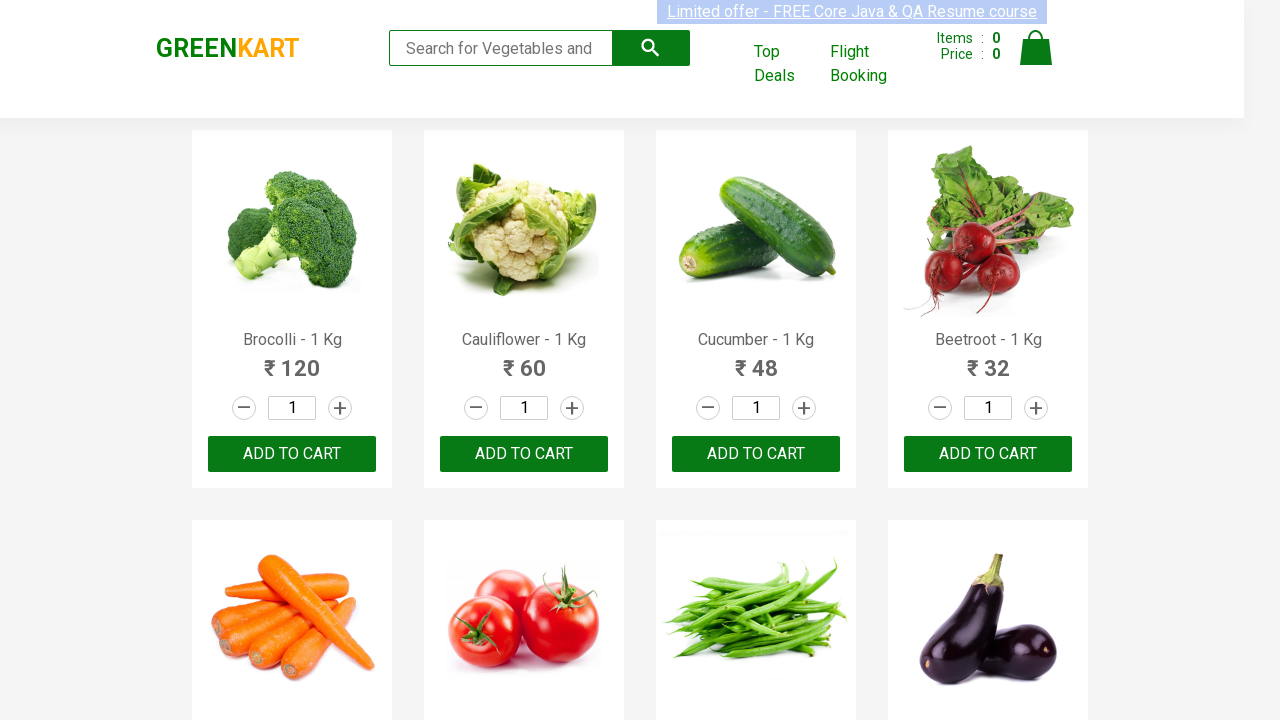

Waited for product list to load (product names visible)
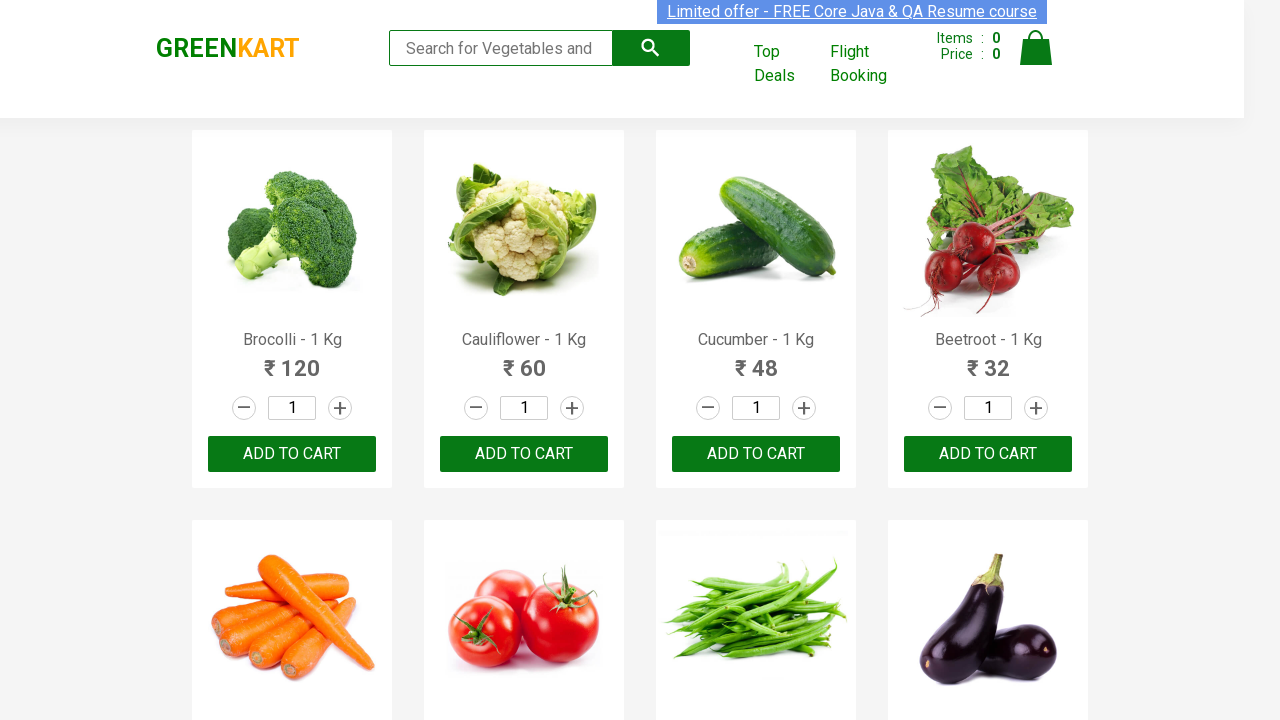

Retrieved all product elements from the page
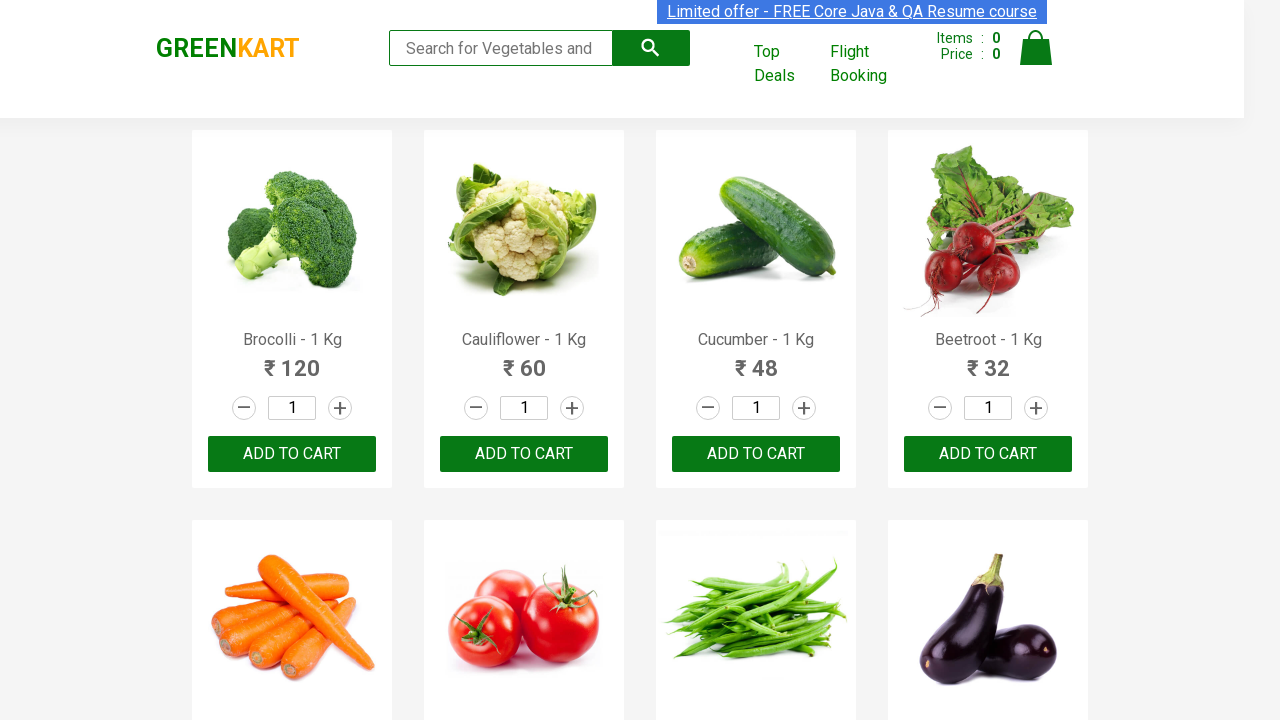

Added 'Brocolli' to cart by clicking its add button at (292, 454) on xpath=//div[@class='product-action'] >> nth=0
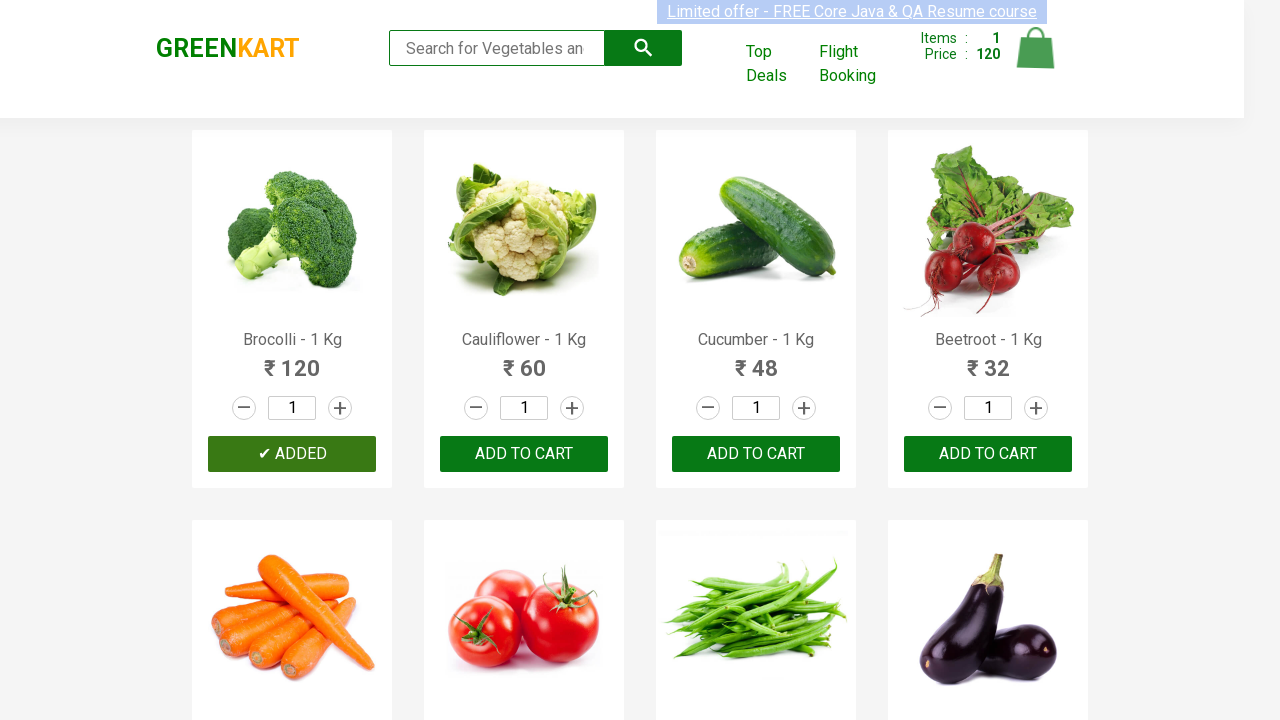

Added 'Cucumber' to cart by clicking its add button at (756, 454) on xpath=//div[@class='product-action'] >> nth=2
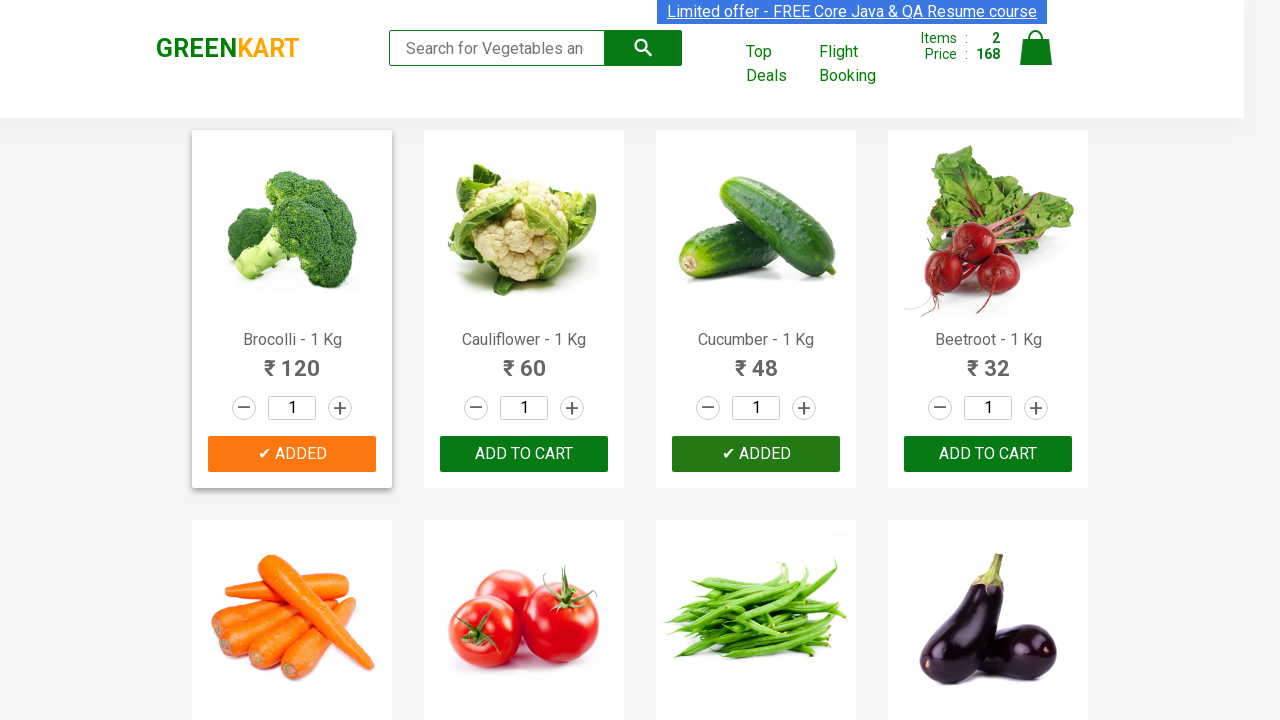

Added 'Beetroot' to cart by clicking its add button at (988, 454) on xpath=//div[@class='product-action'] >> nth=3
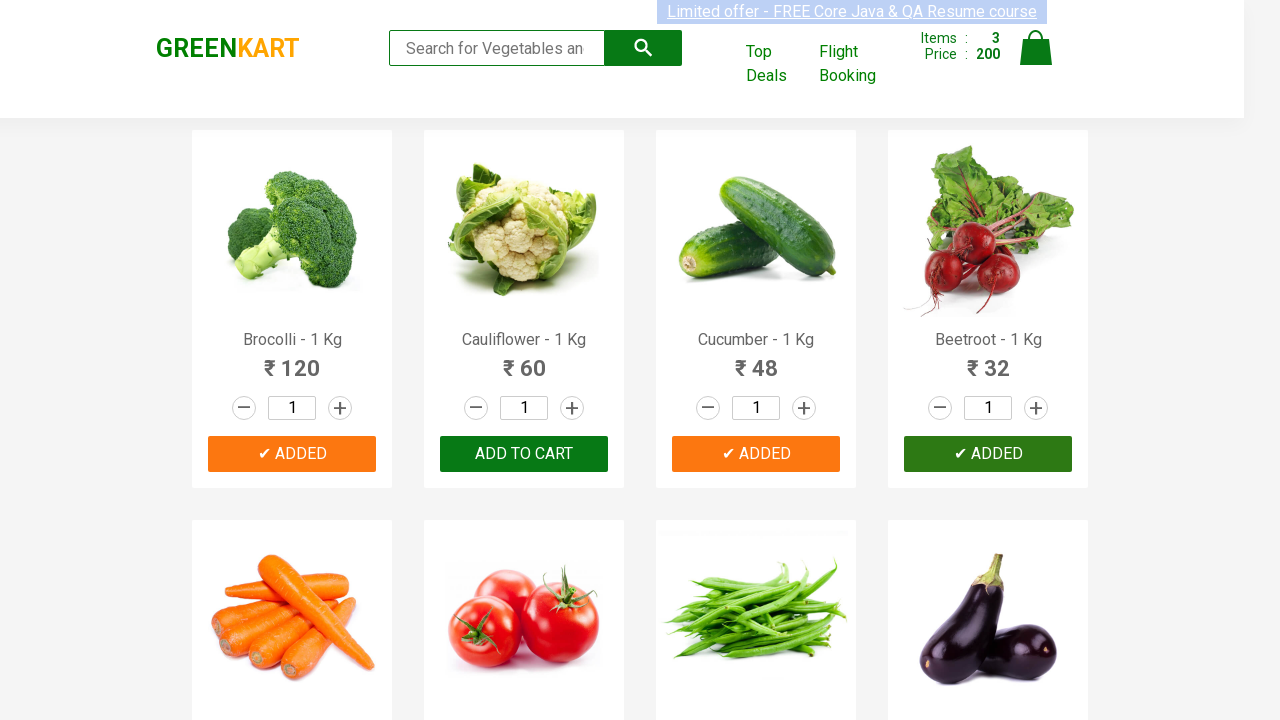

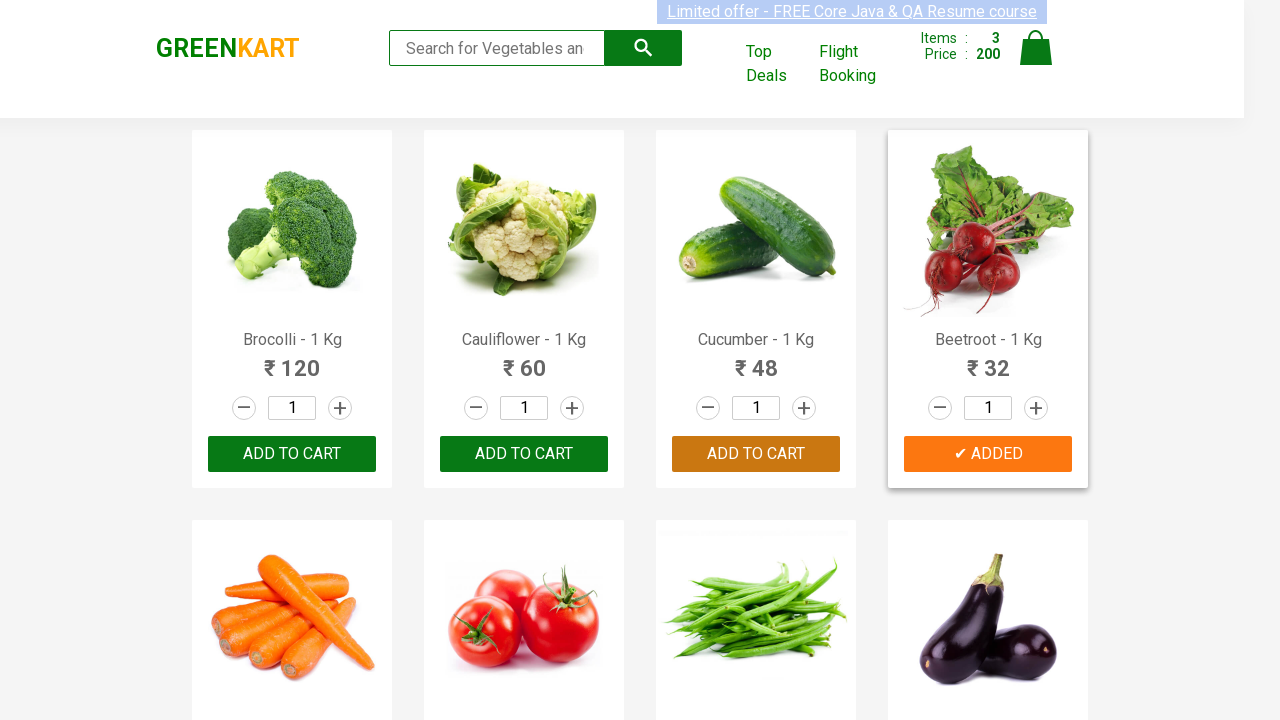